Tests multiplication with increment and decrement buttons to modify input values

Starting URL: https://www.globalsqa.com/angularJs-protractor/SimpleCalculator/

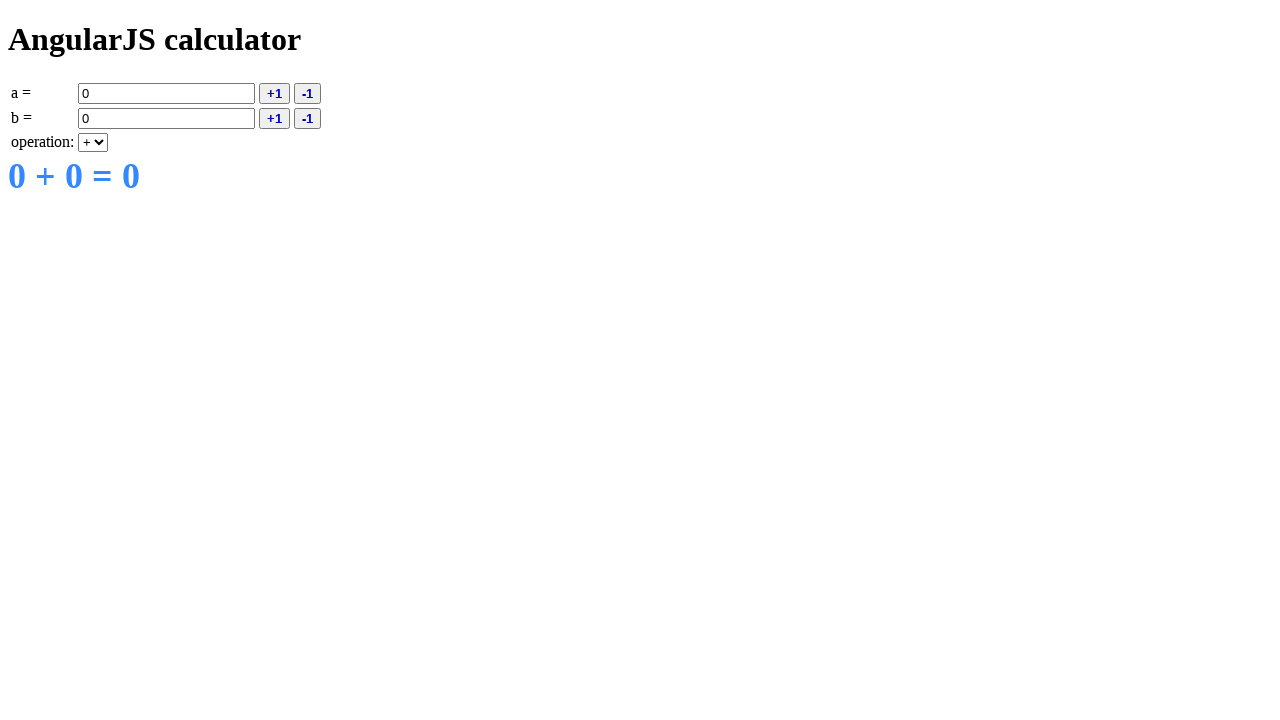

Filled input A with value 7 on input[ng-model='a']
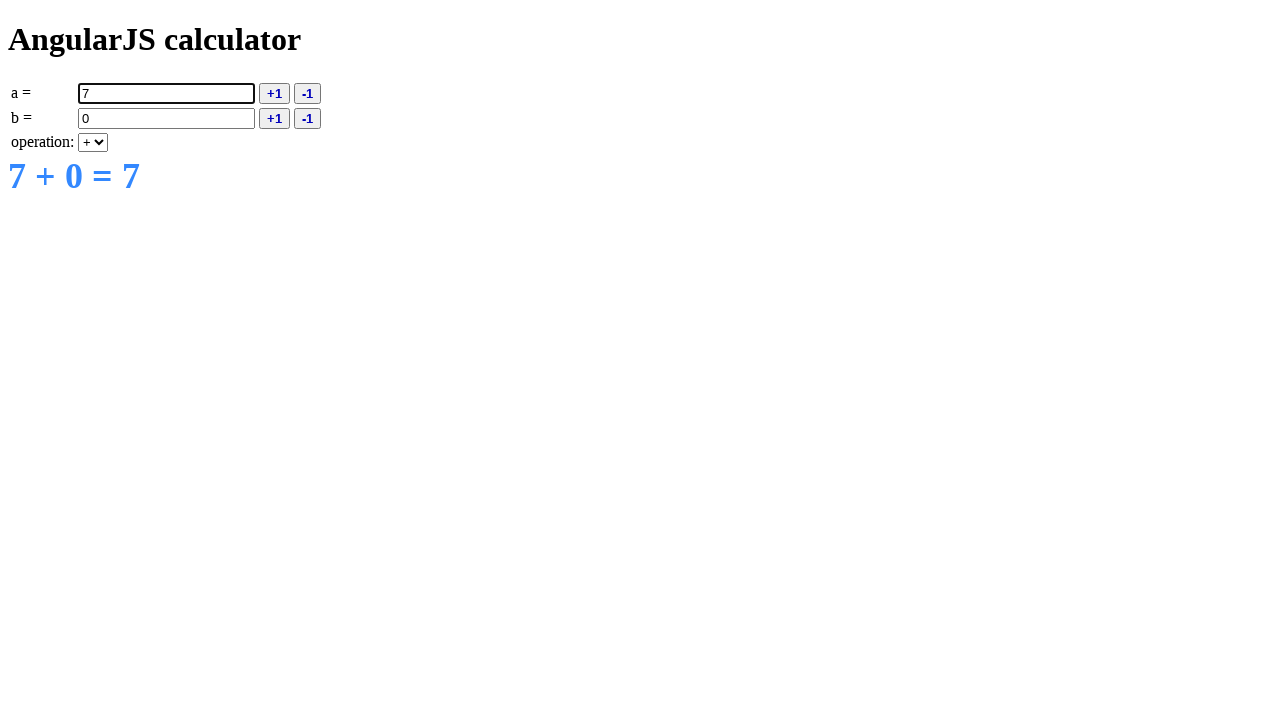

Clicked decrement button for value A at (308, 93) on button[ng-click='deca()']
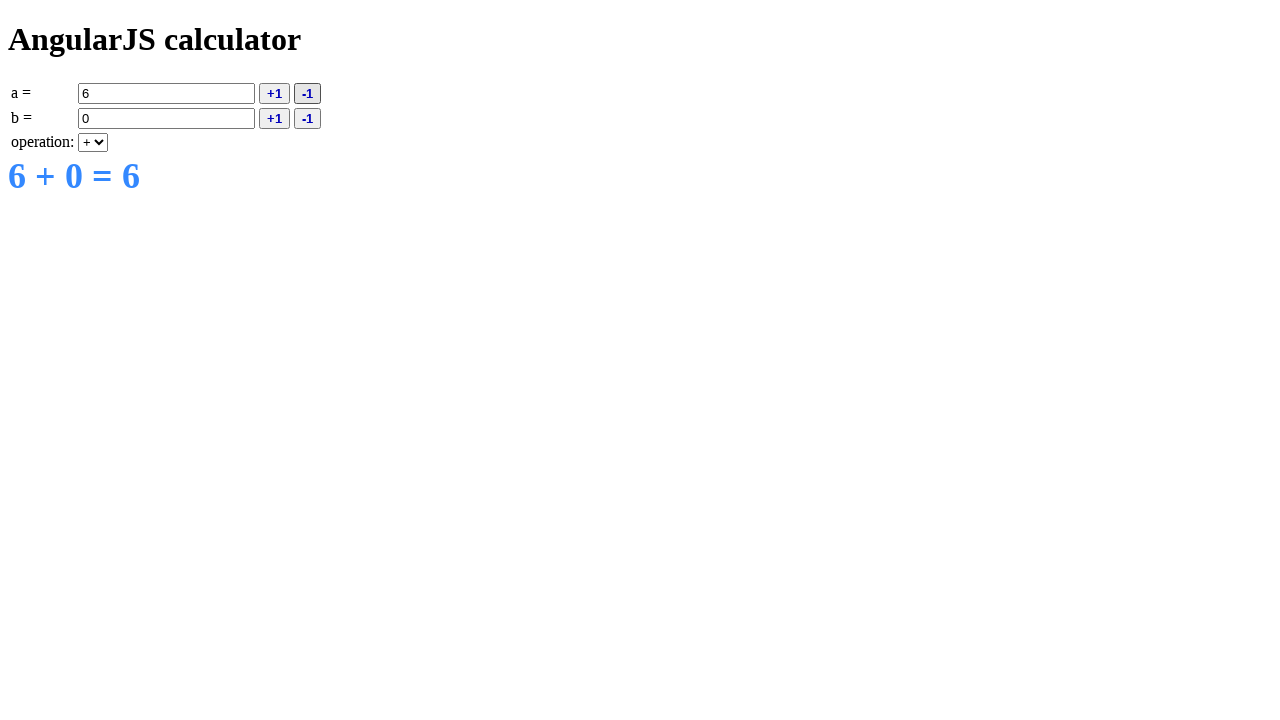

Selected multiplication operation on select[ng-model='operation']
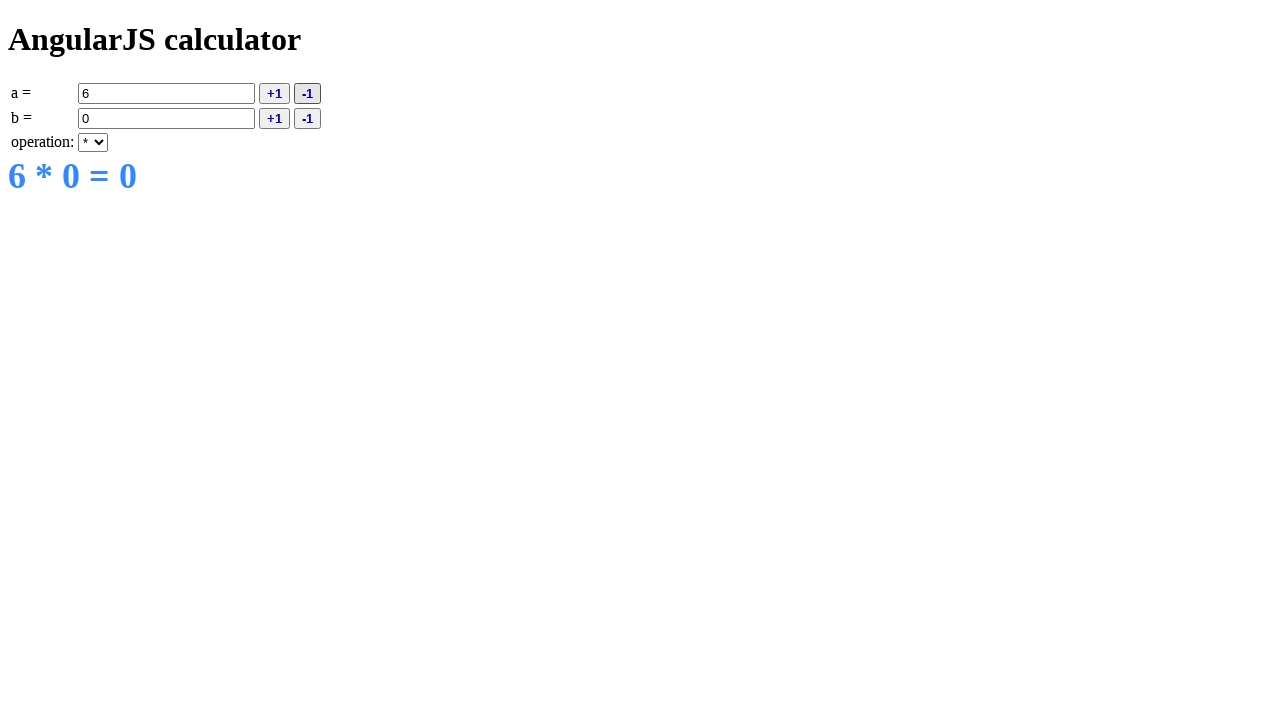

Filled input B with value 2 on input[ng-model='b']
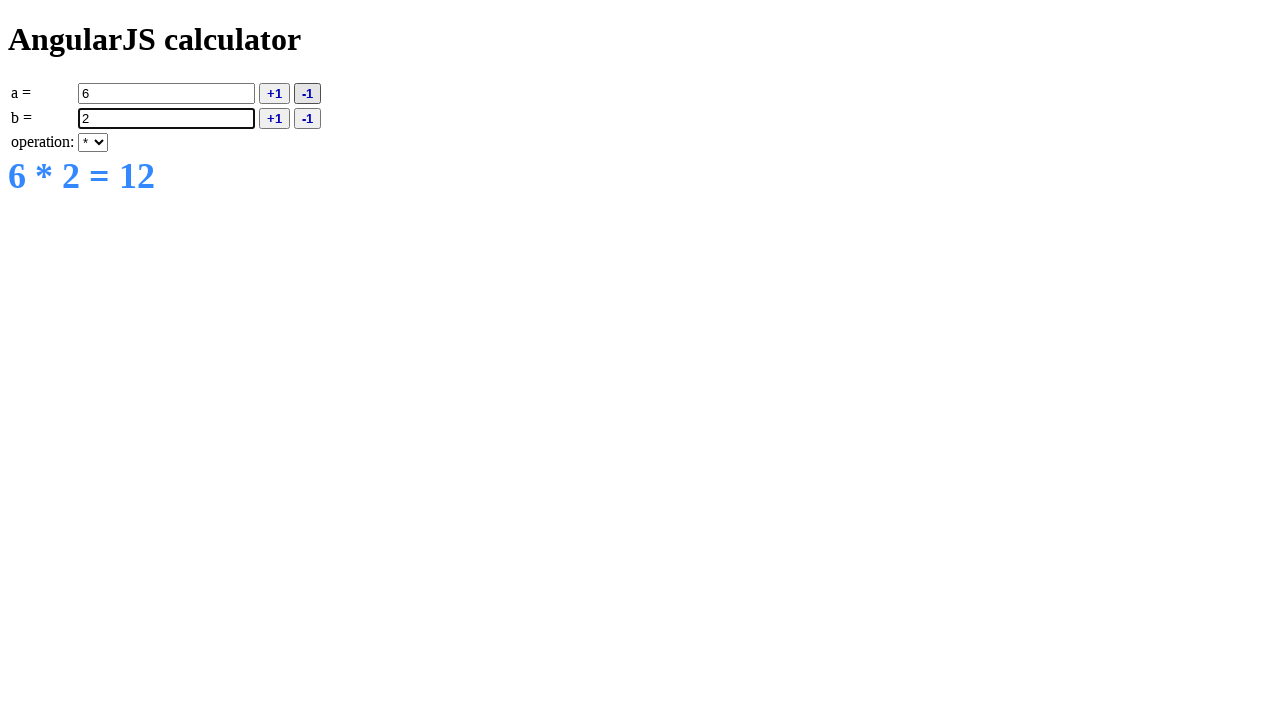

Clicked increment button for value B at (274, 118) on button[ng-click='incb()']
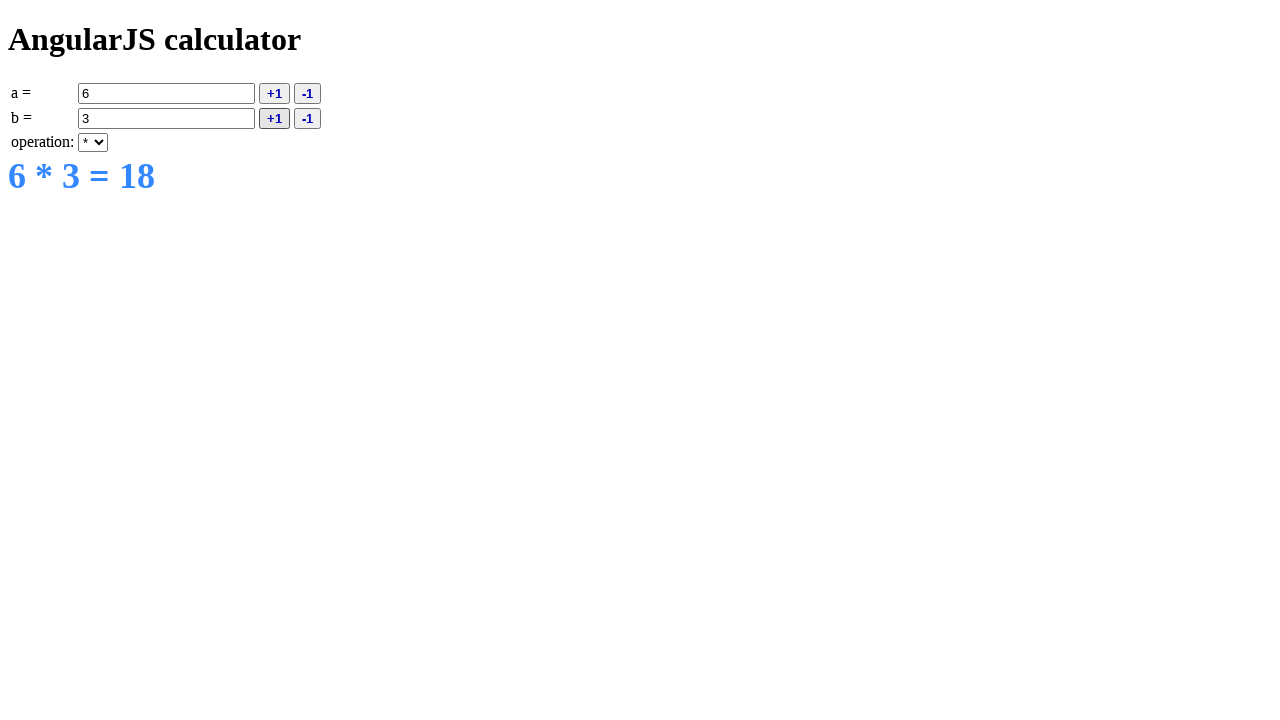

Result element loaded and visible
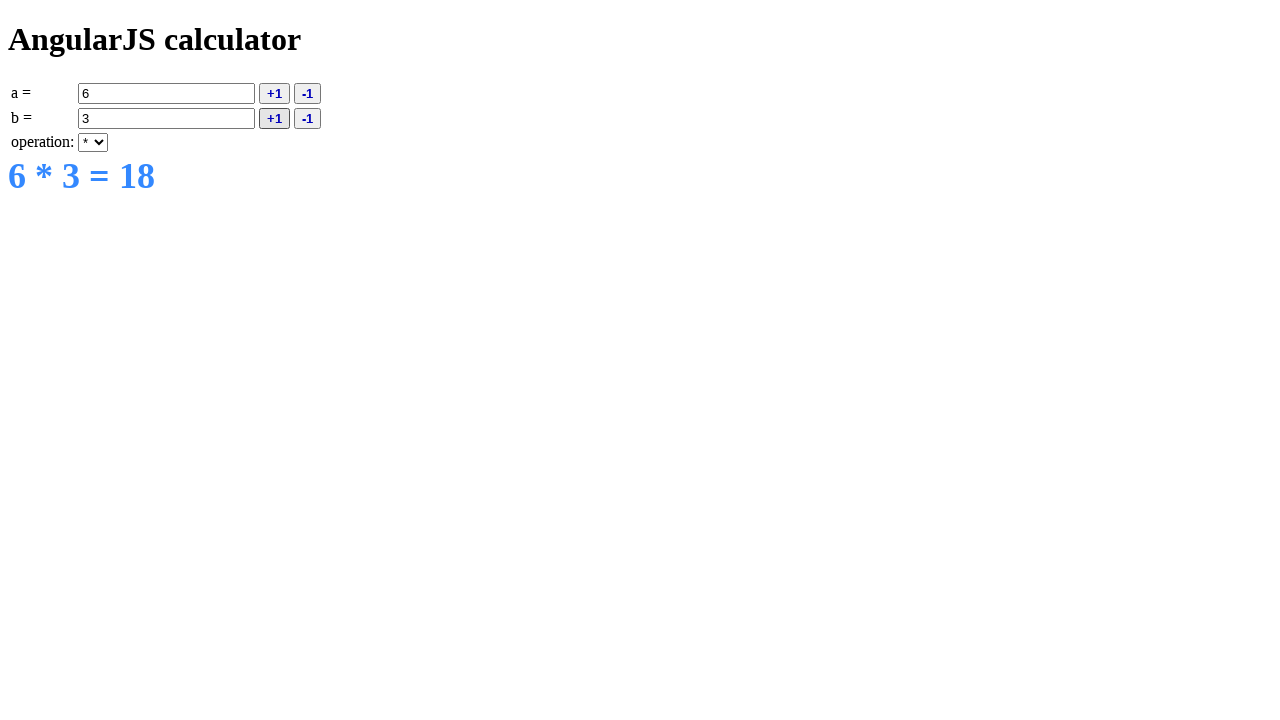

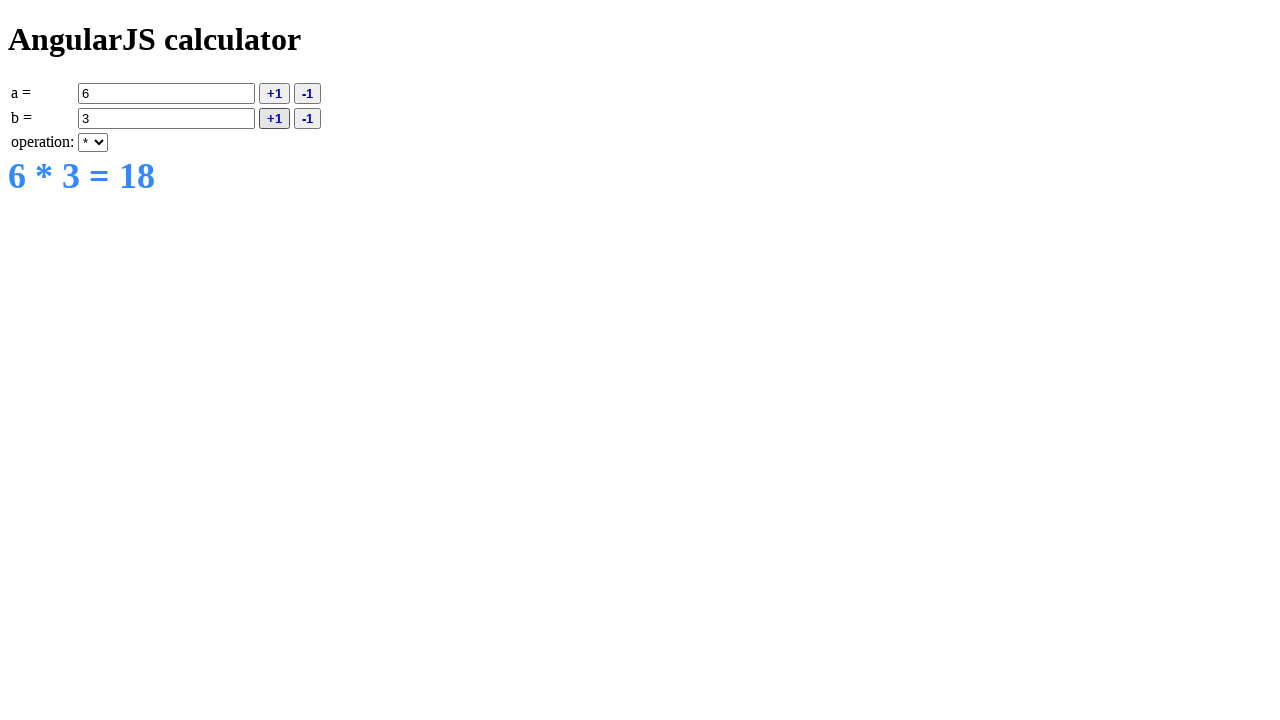